Tests registration form by filling required input fields and submitting the form to verify successful registration

Starting URL: http://suninjuly.github.io/registration1.html

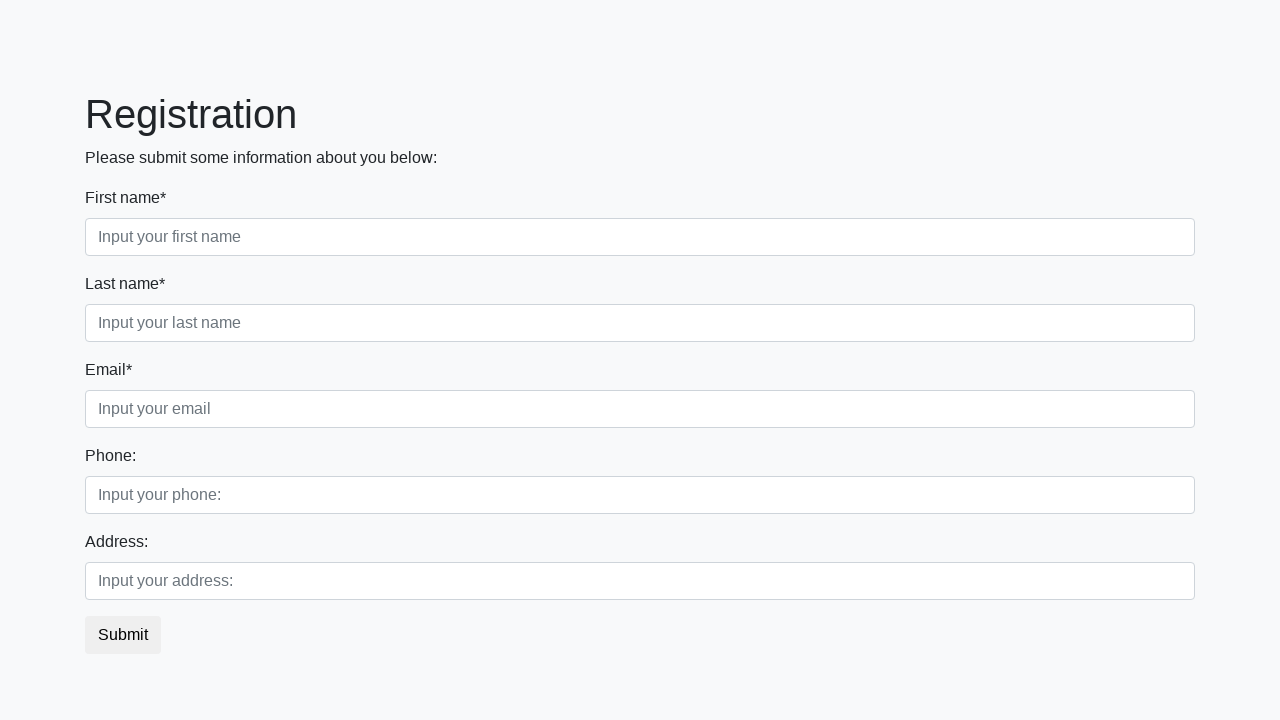

Filled first required field with 'some text' on input.first[required]
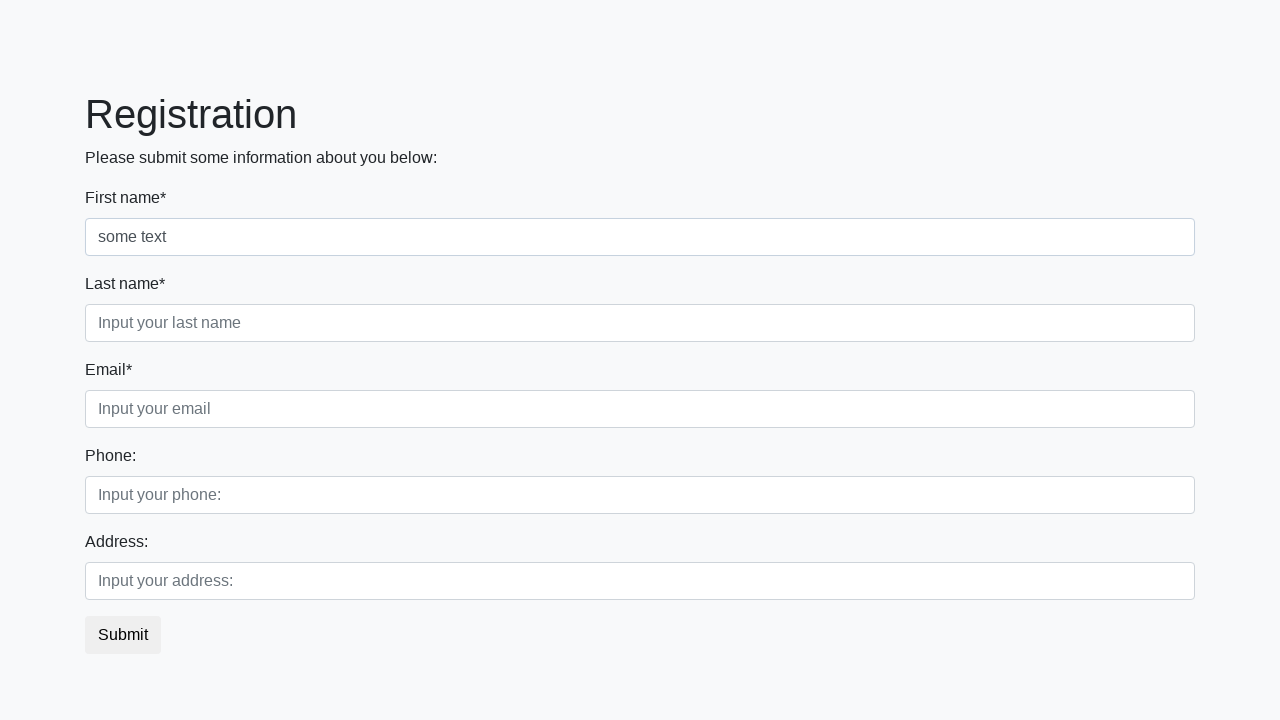

Filled second required field with 'some text' on input.second[required]
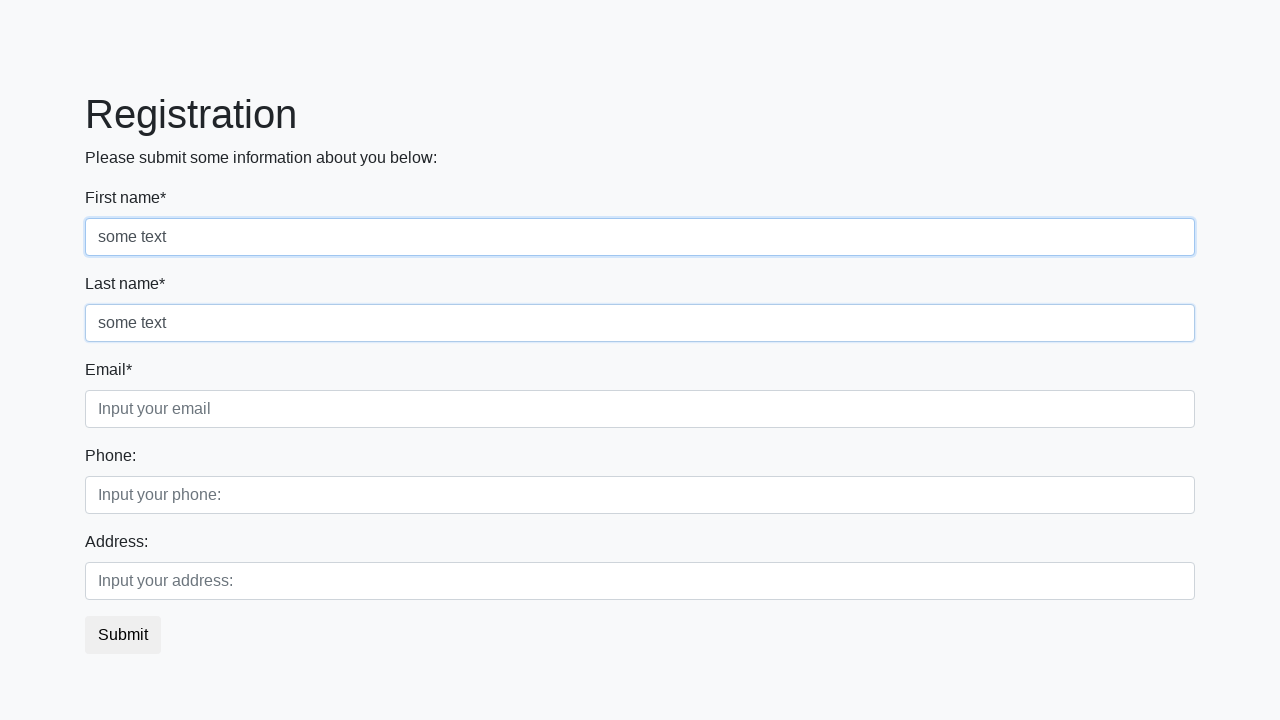

Filled third required field with 'some text' on input.third[required]
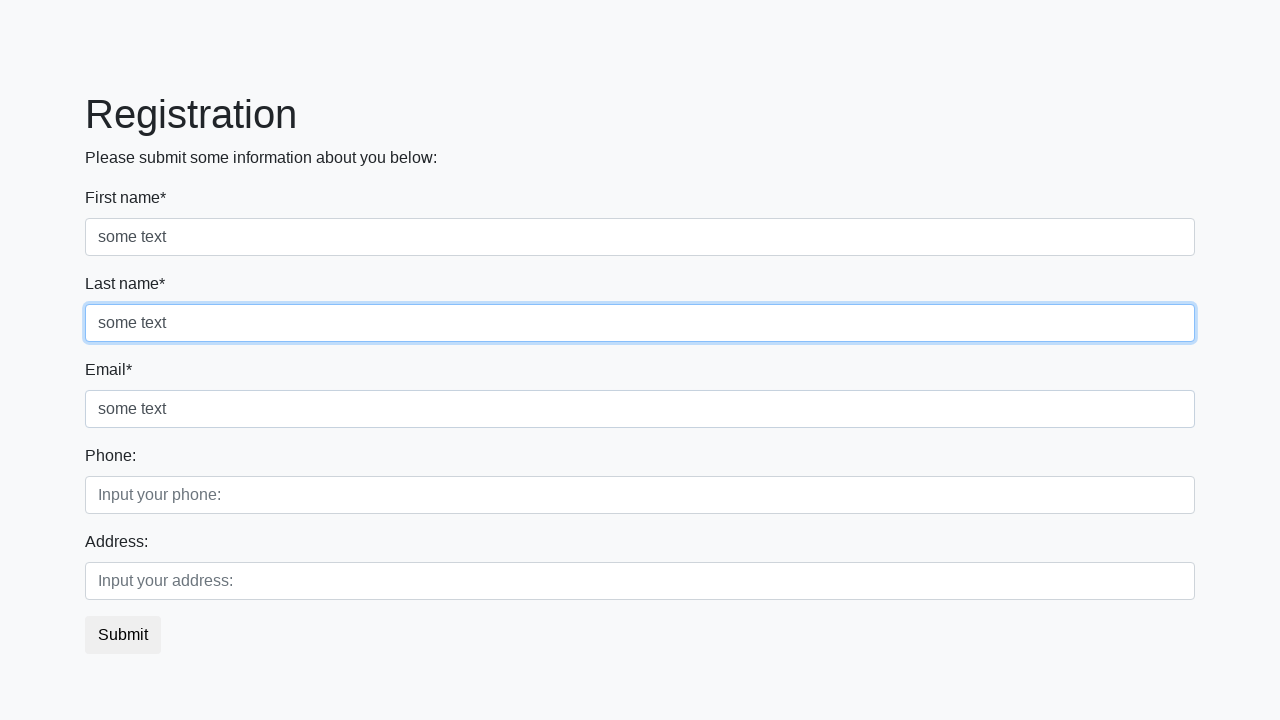

Clicked submit button to submit registration form at (123, 635) on button.btn
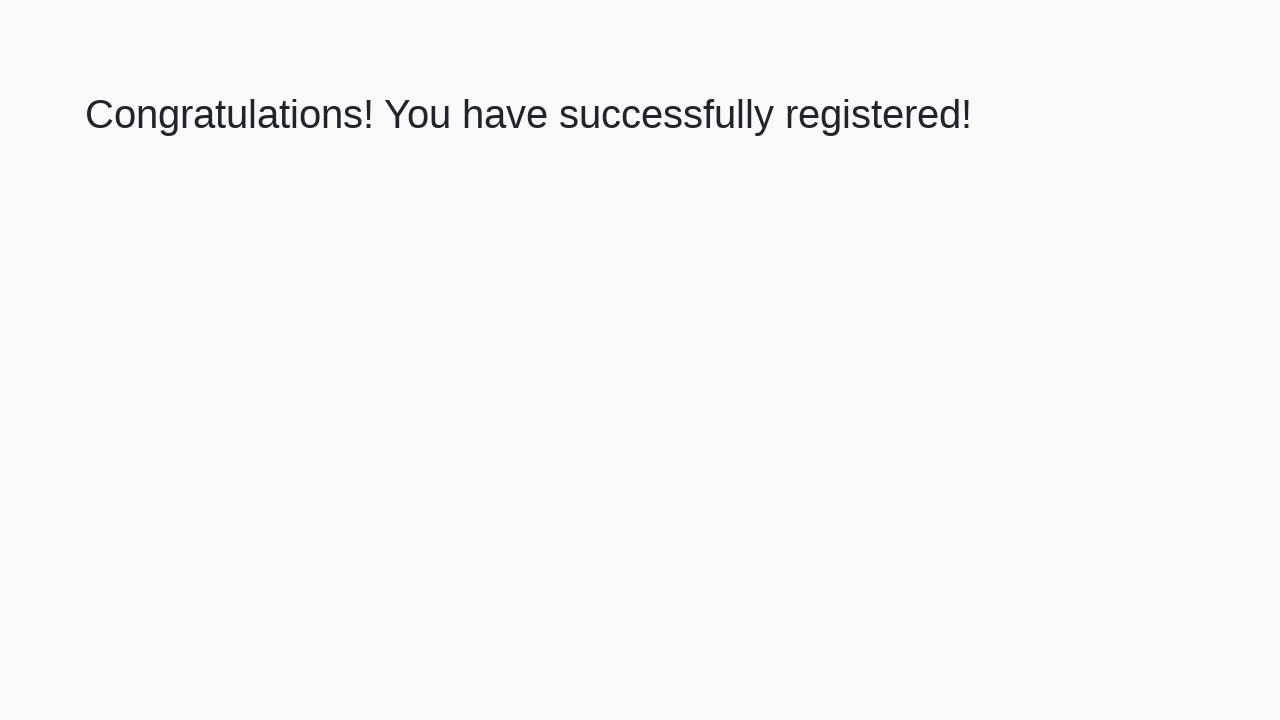

Success message appeared - registration completed successfully
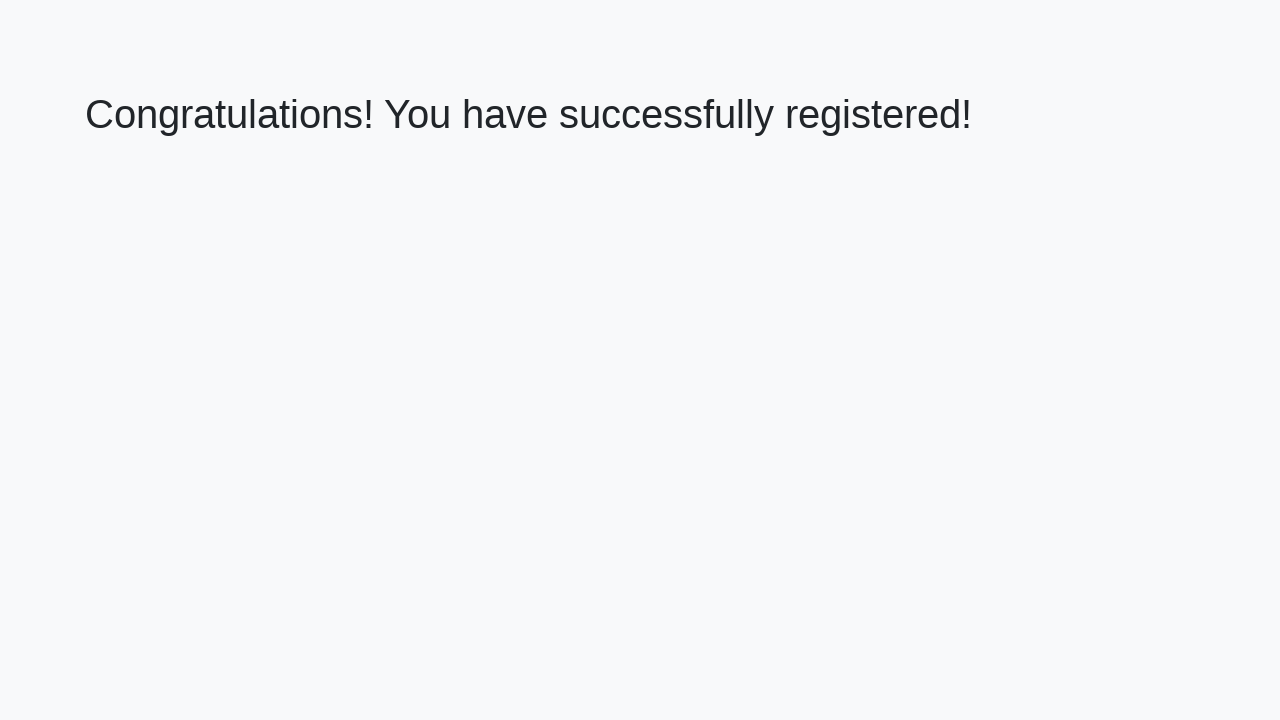

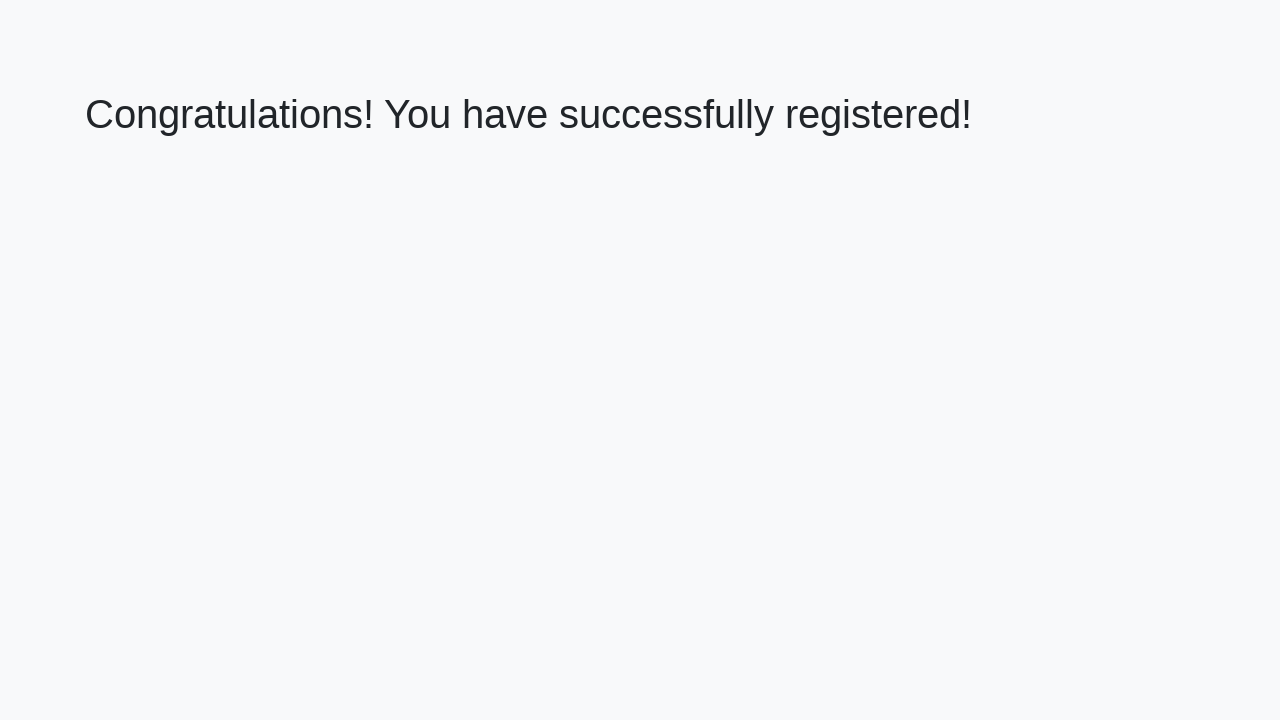